Tests sending keyboard keys to an element by pressing the semicolon key on the bottom element

Starting URL: https://dgotlieb.github.io/RelativeLocator/index.html

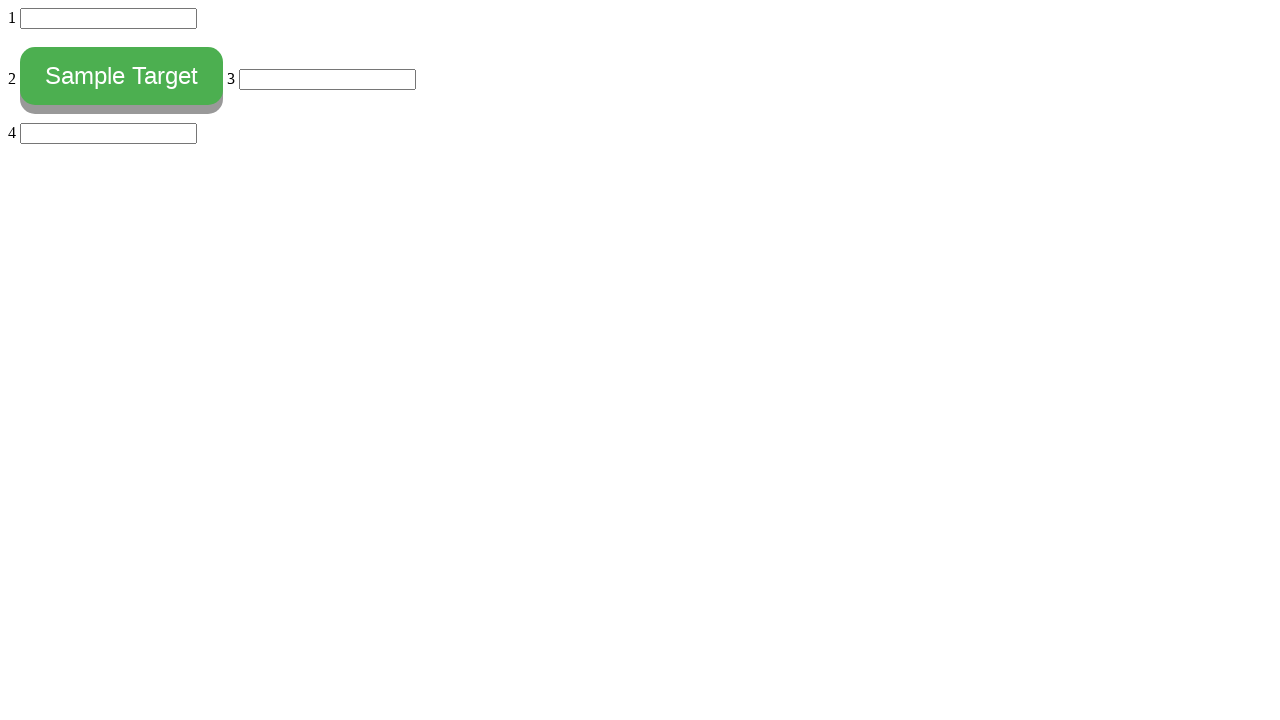

Pressed semicolon key on the bottom element on #bottom
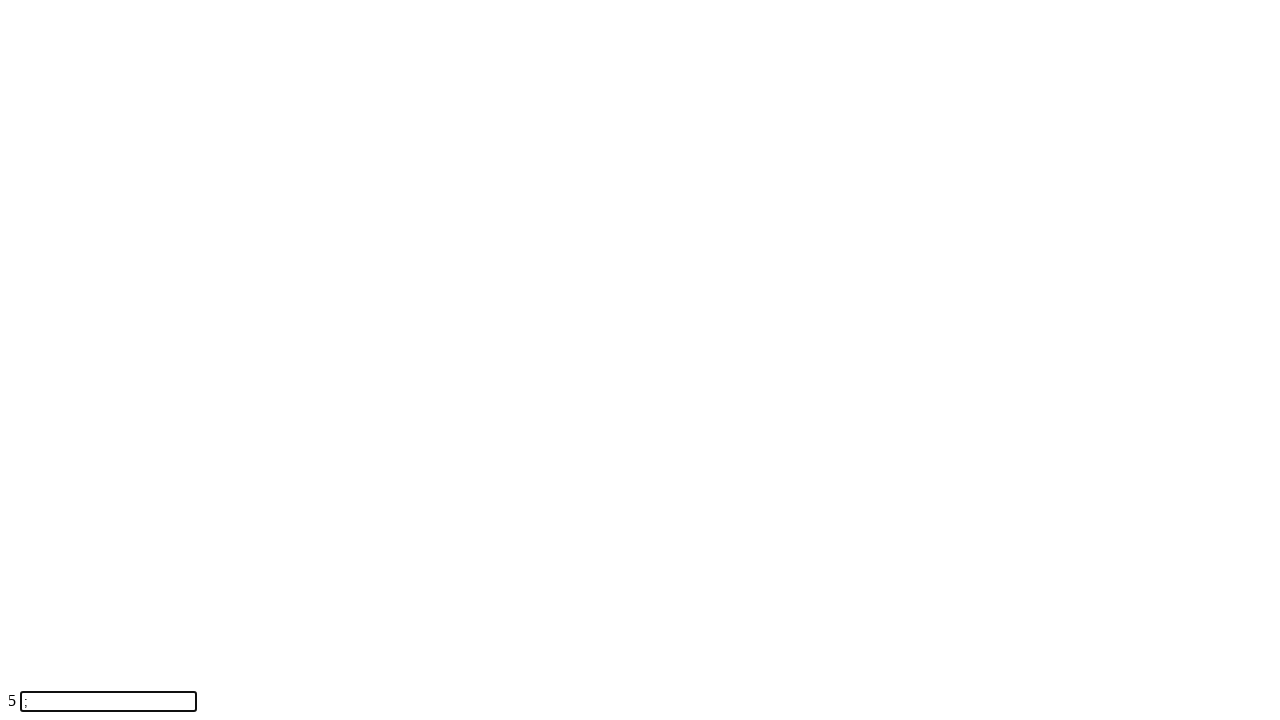

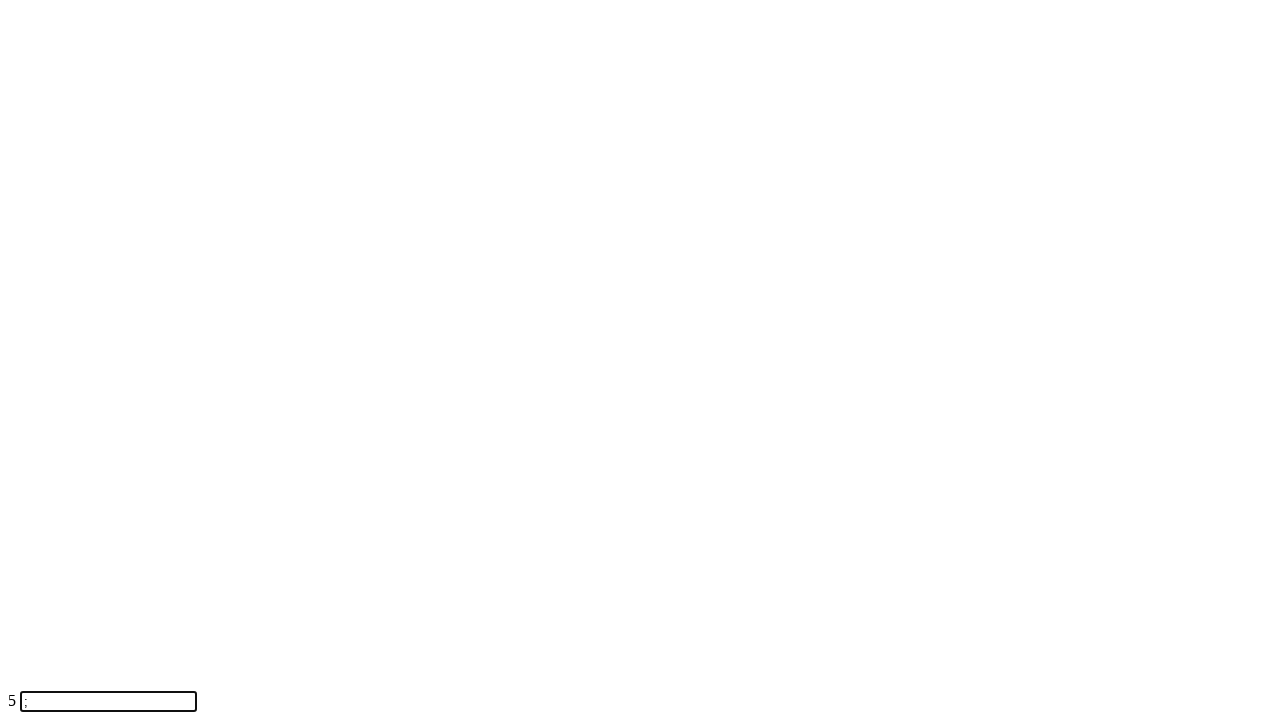